Tests login with invalid credentials and verifies that an error message is displayed

Starting URL: https://opensource-demo.orangehrmlive.com/web/index.php/auth/login

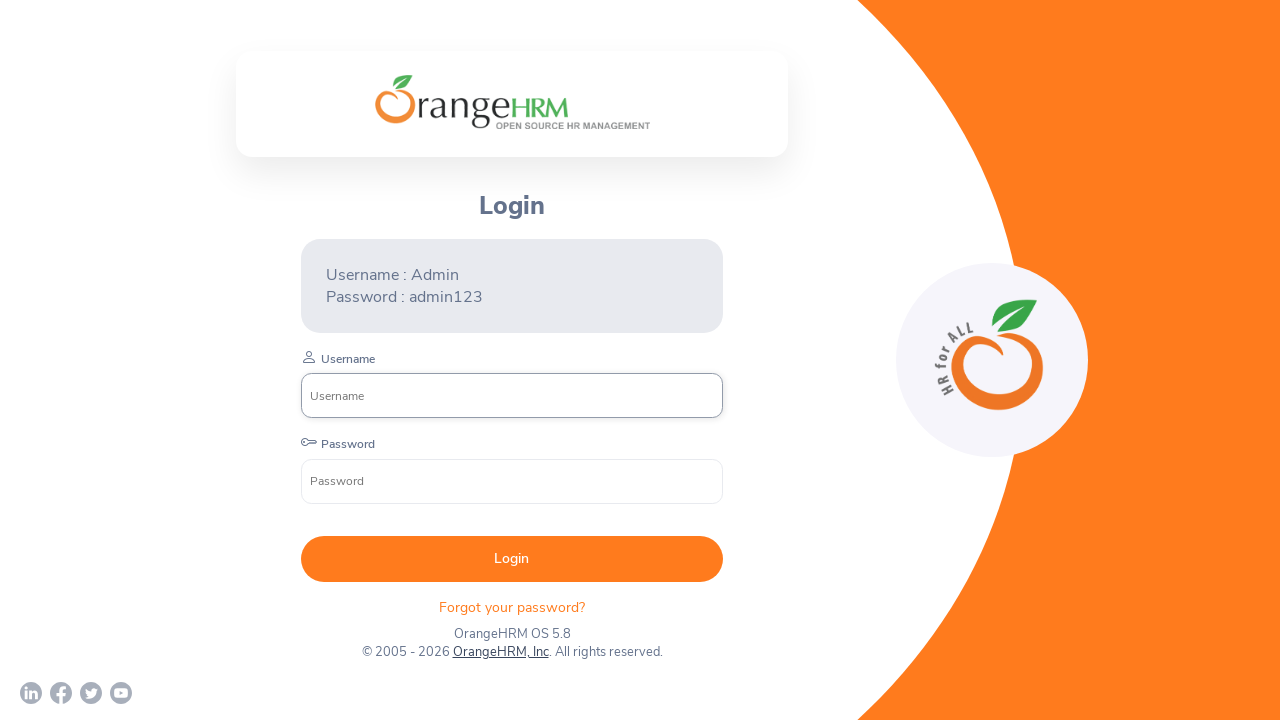

Waited for login page to load (5000ms)
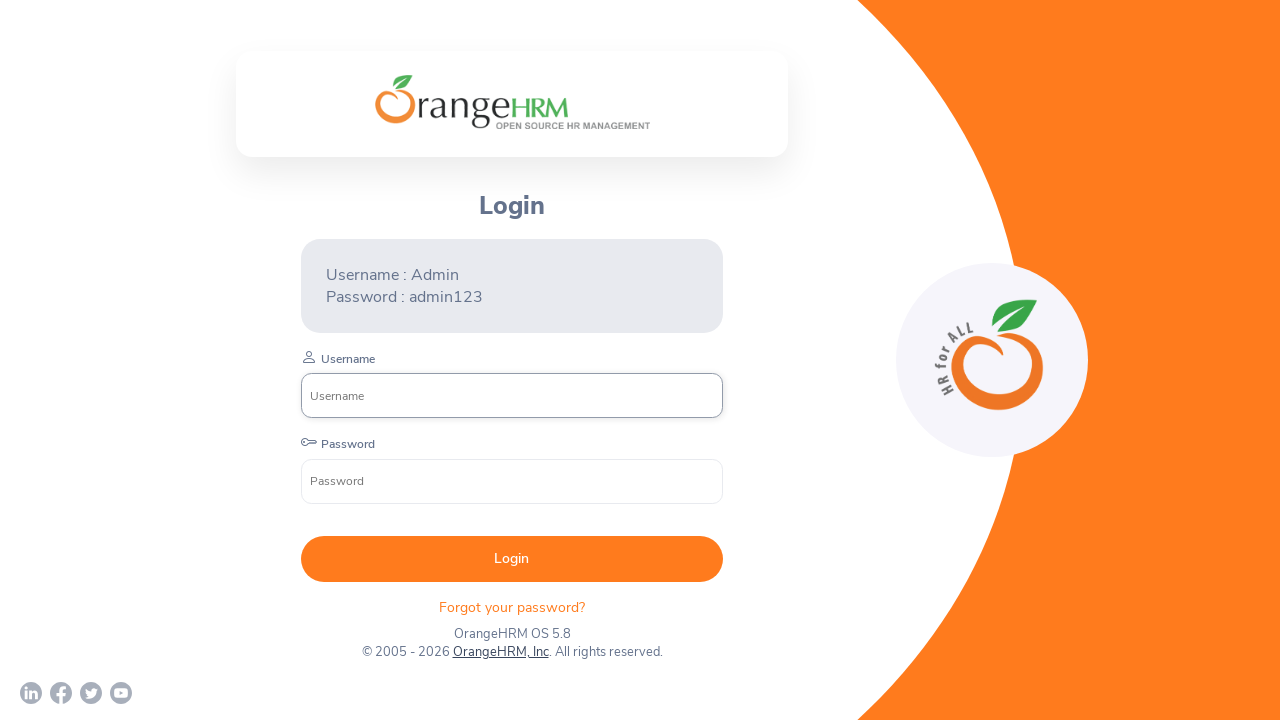

Filled username field with 'Admin' on input[name='username']
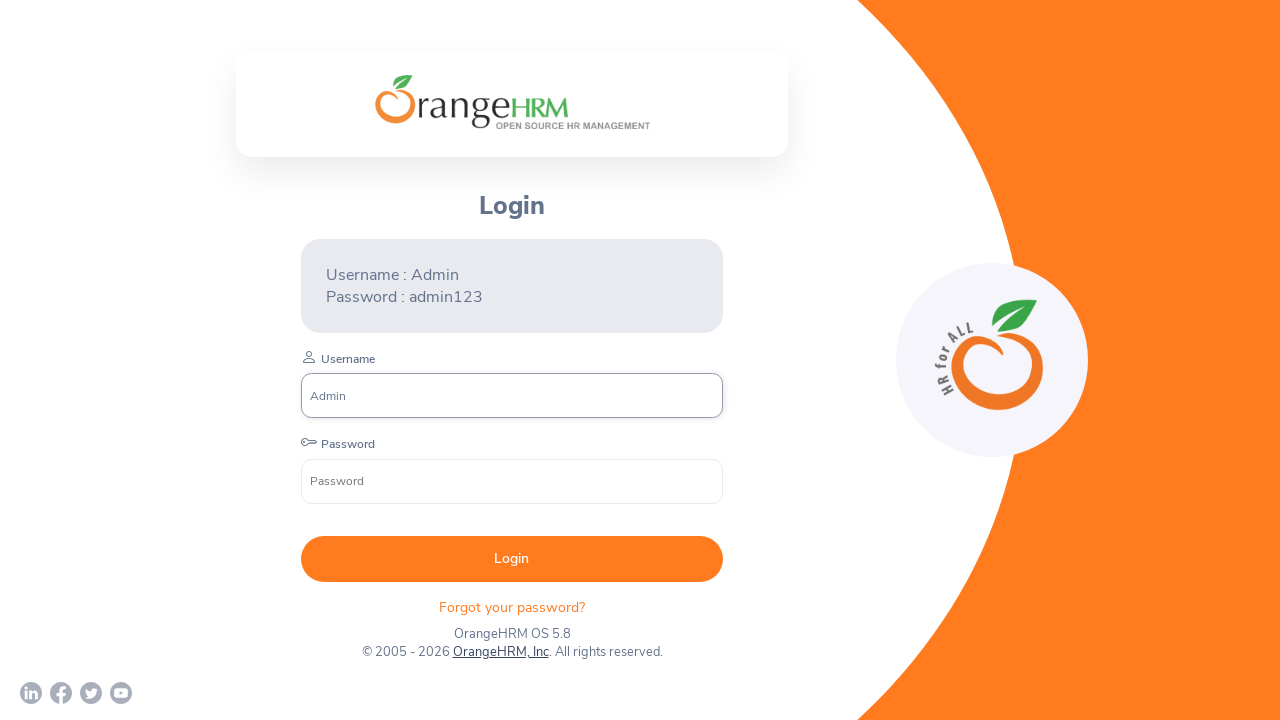

Filled password field with 'Admin12' on input[name='password']
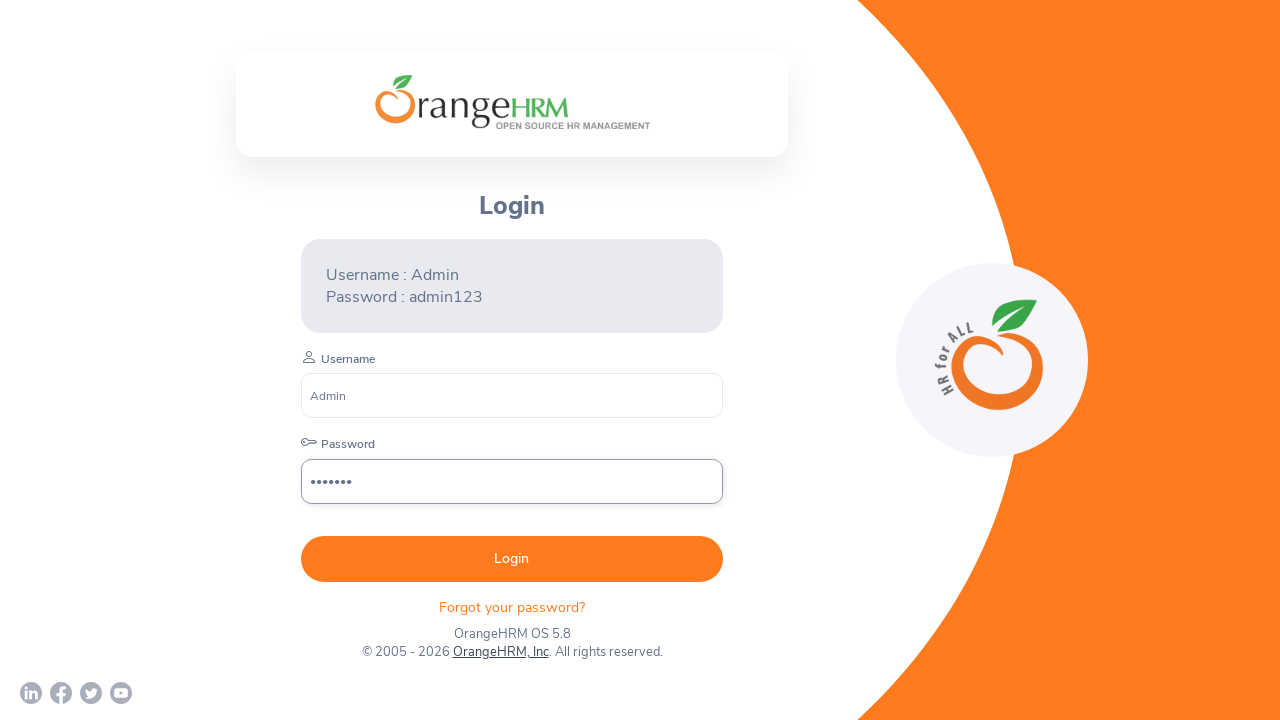

Clicked login button to submit invalid credentials at (512, 559) on button[type='submit']
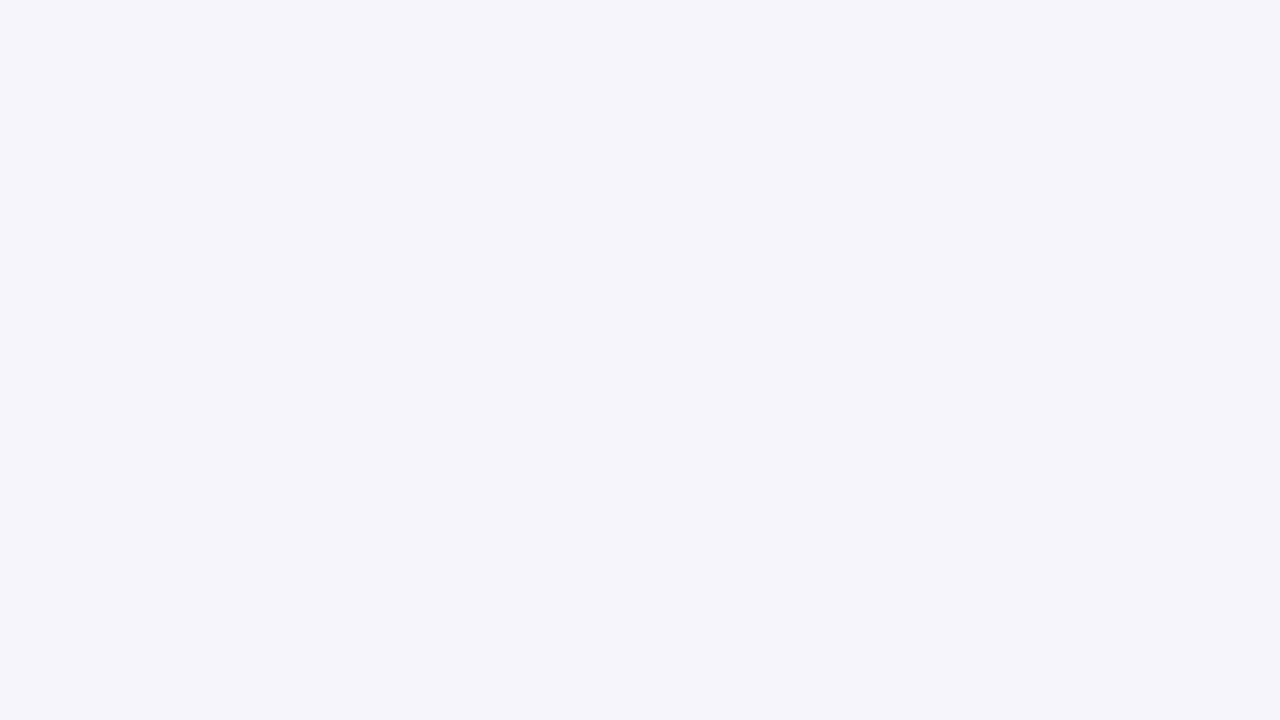

Located error message element
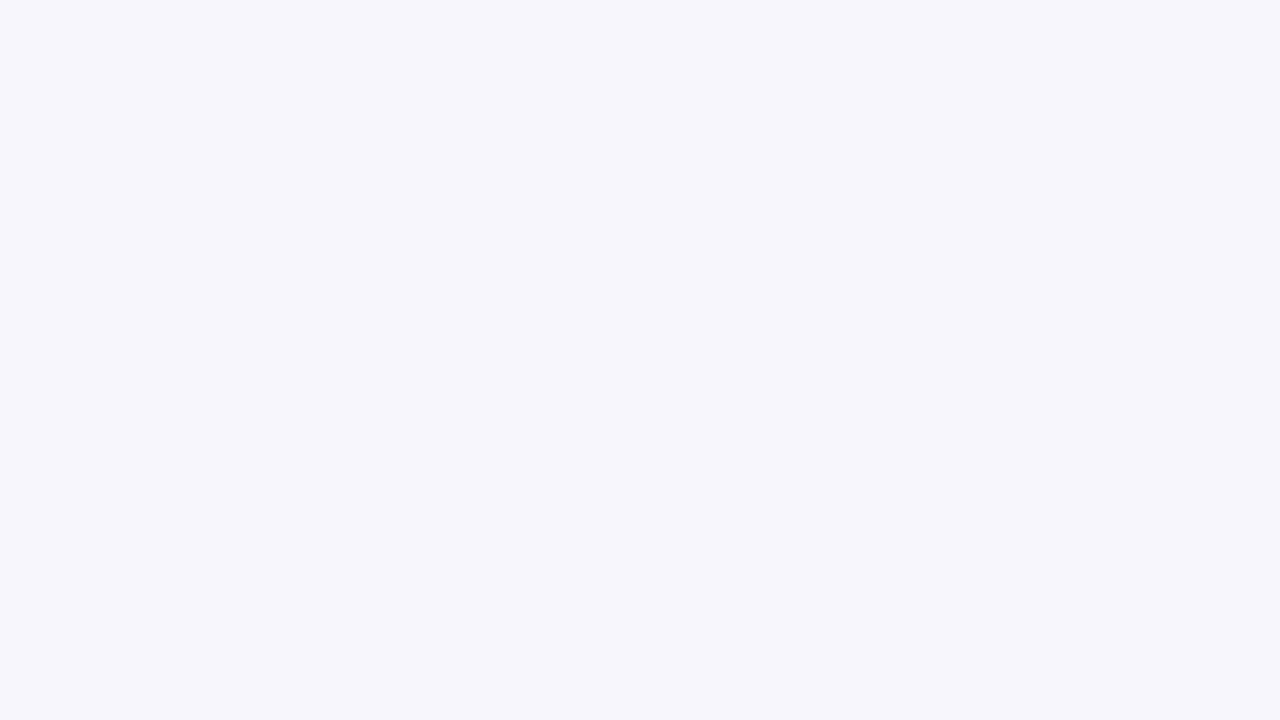

Verified error message displays 'Invalid credentials'
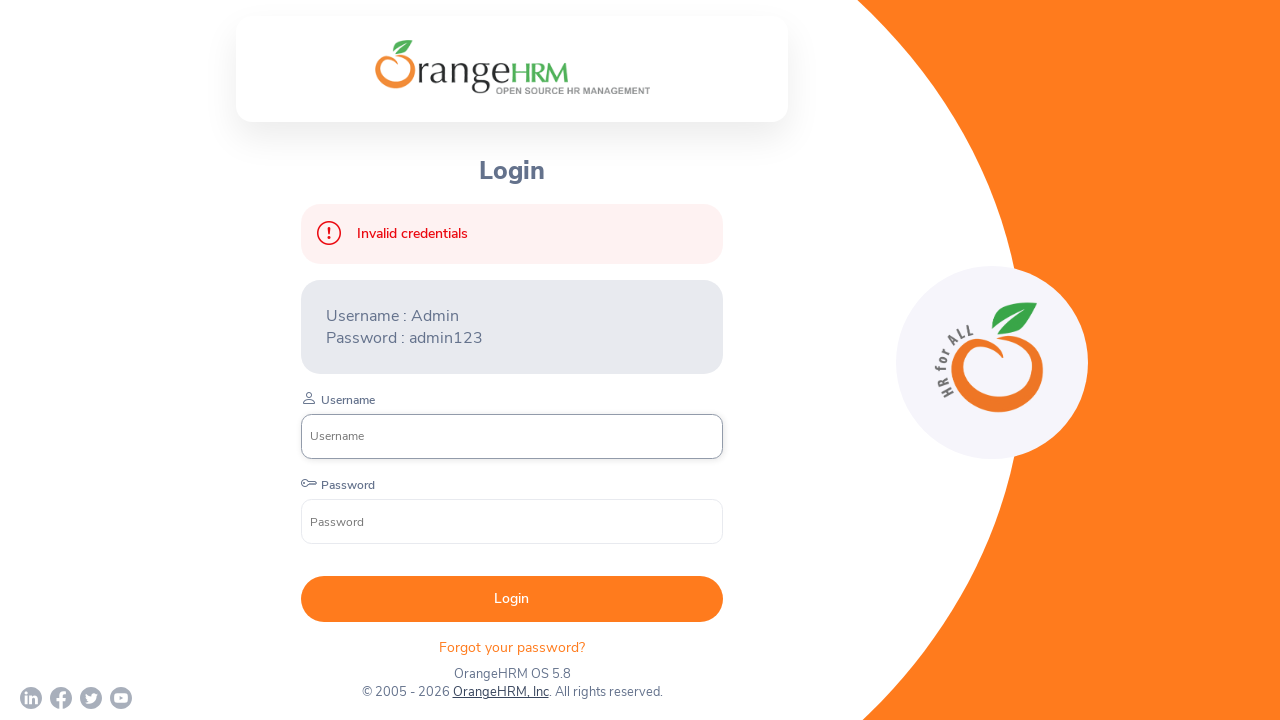

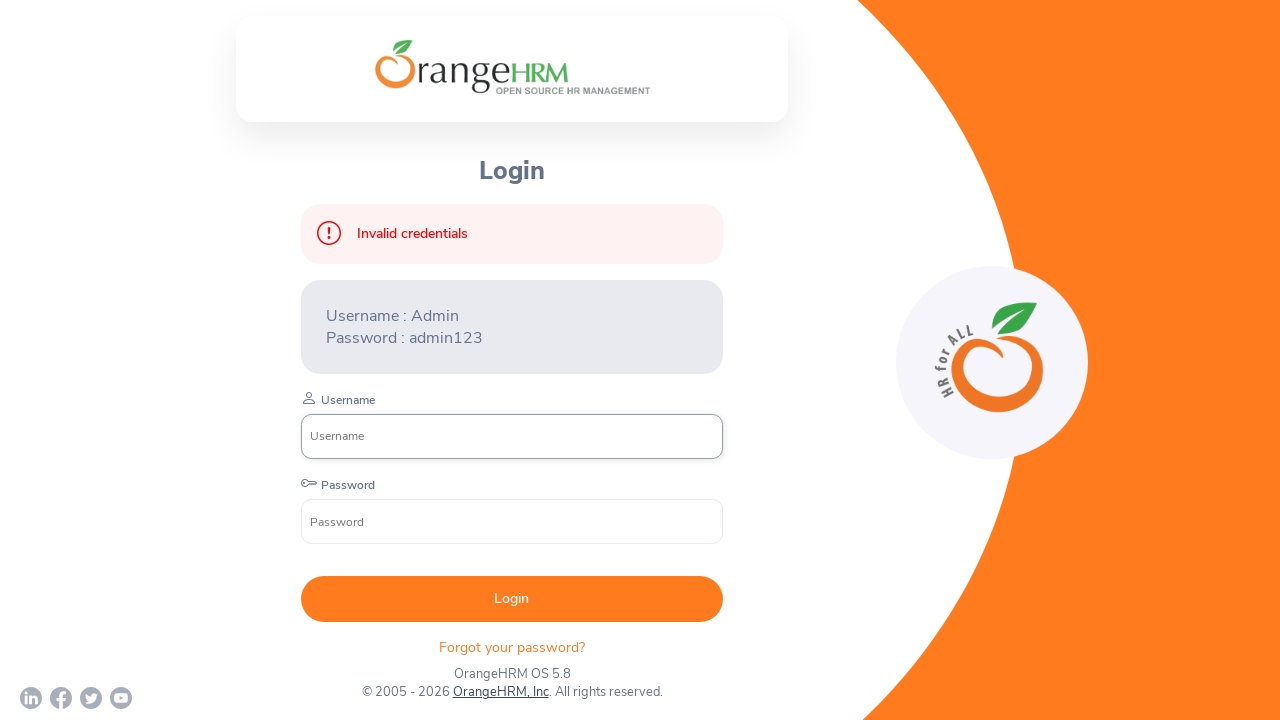